Tests dynamic controls functionality by clicking the Enable button to enable a text input, then filling the input with text

Starting URL: https://the-internet.herokuapp.com/dynamic_controls

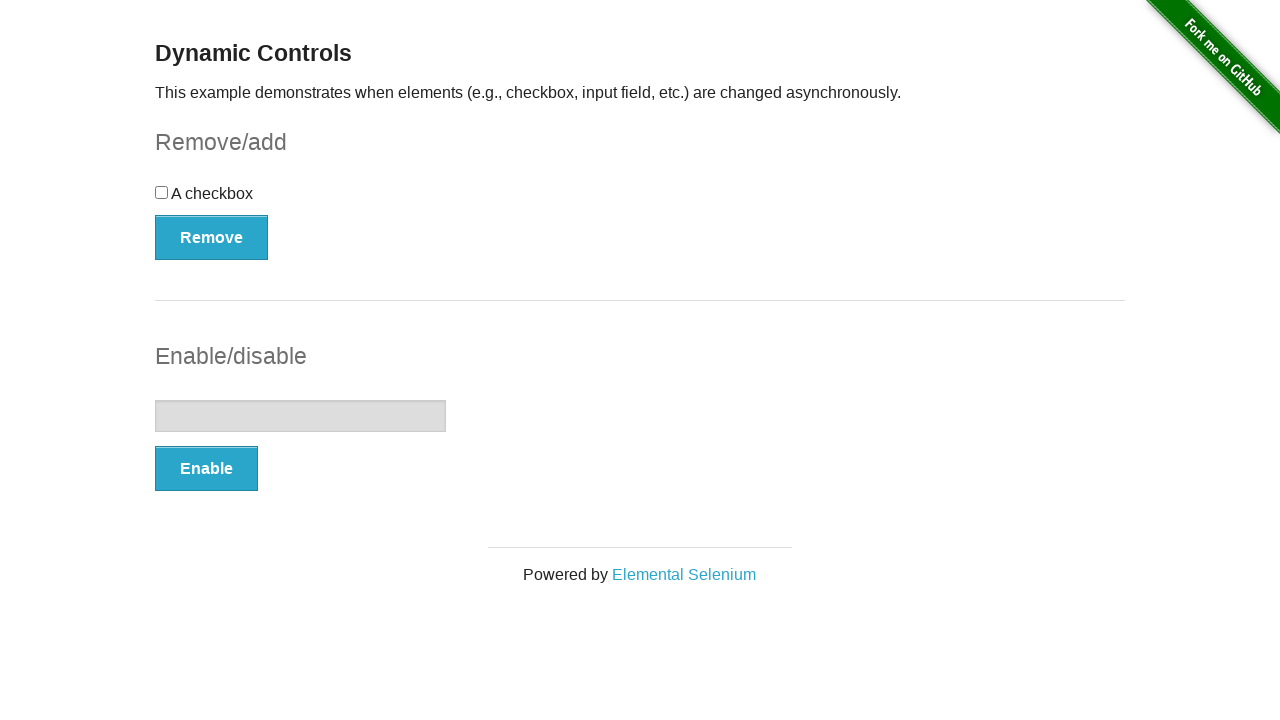

Clicked Enable button to enable text input at (206, 469) on button[onclick='swapInput()']
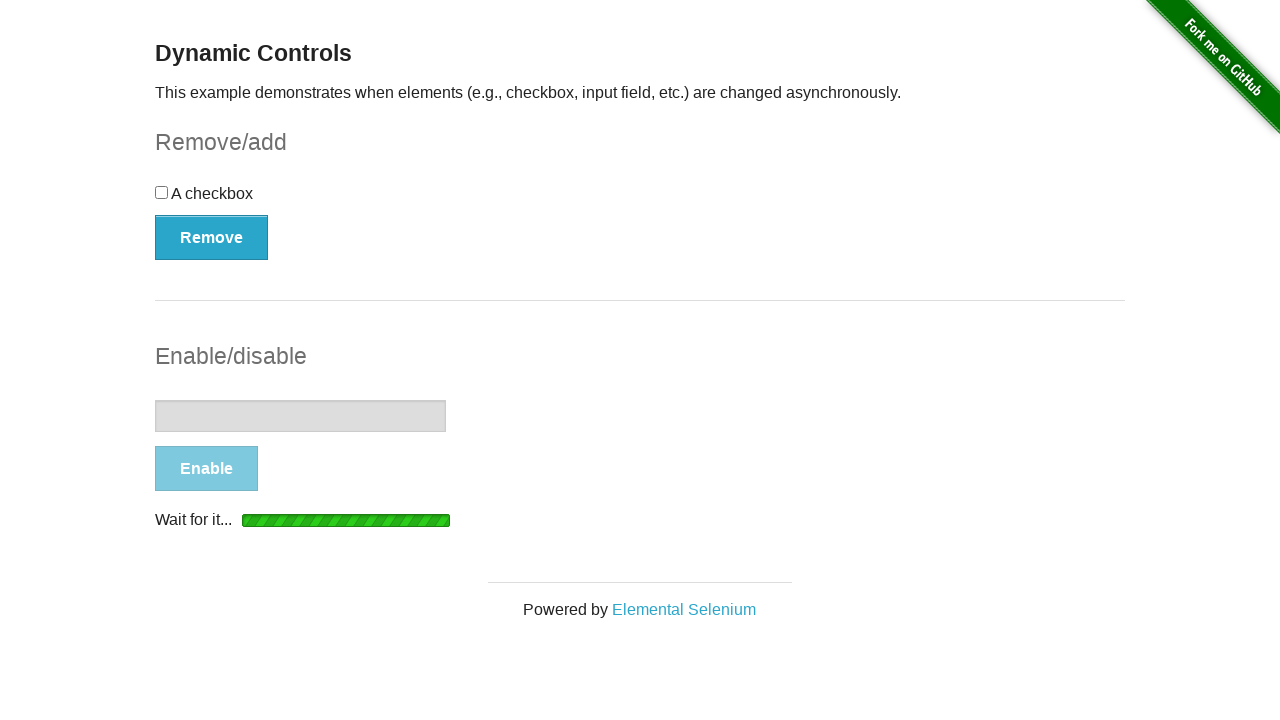

Text input became enabled after clicking Enable button
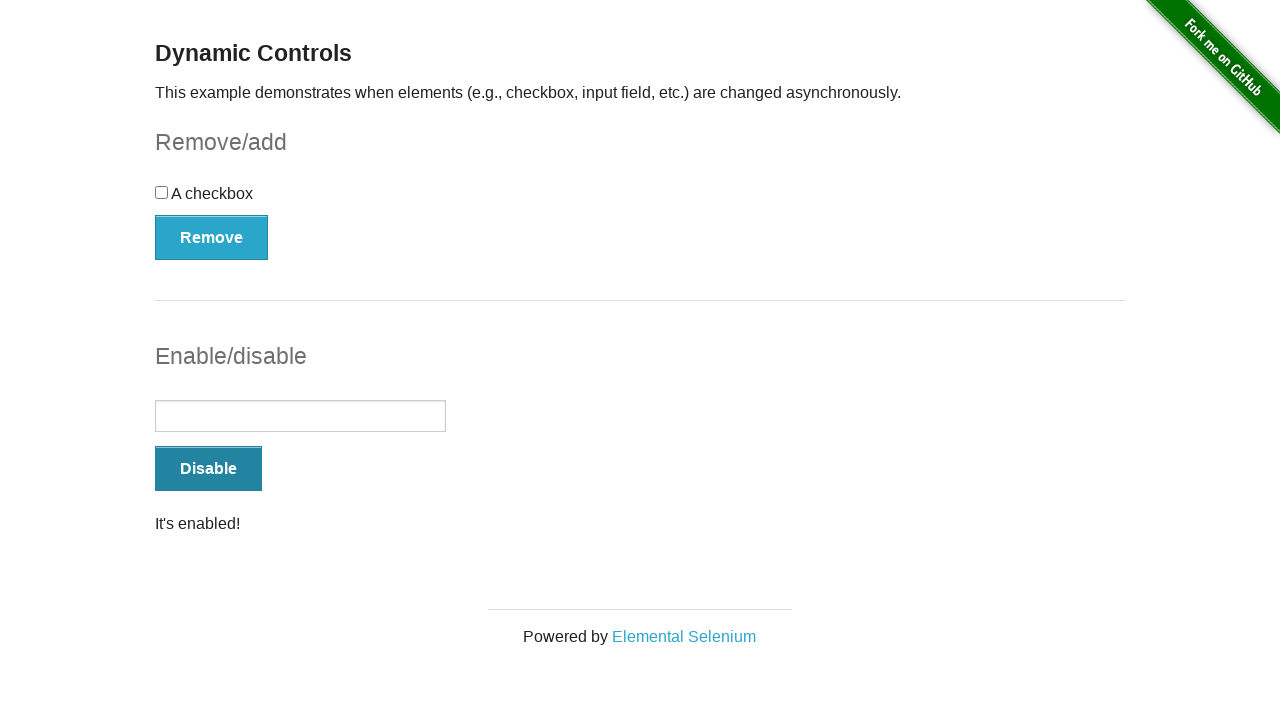

Filled text input with 'QA AUTOMATION CLASSES' on input[type='text']
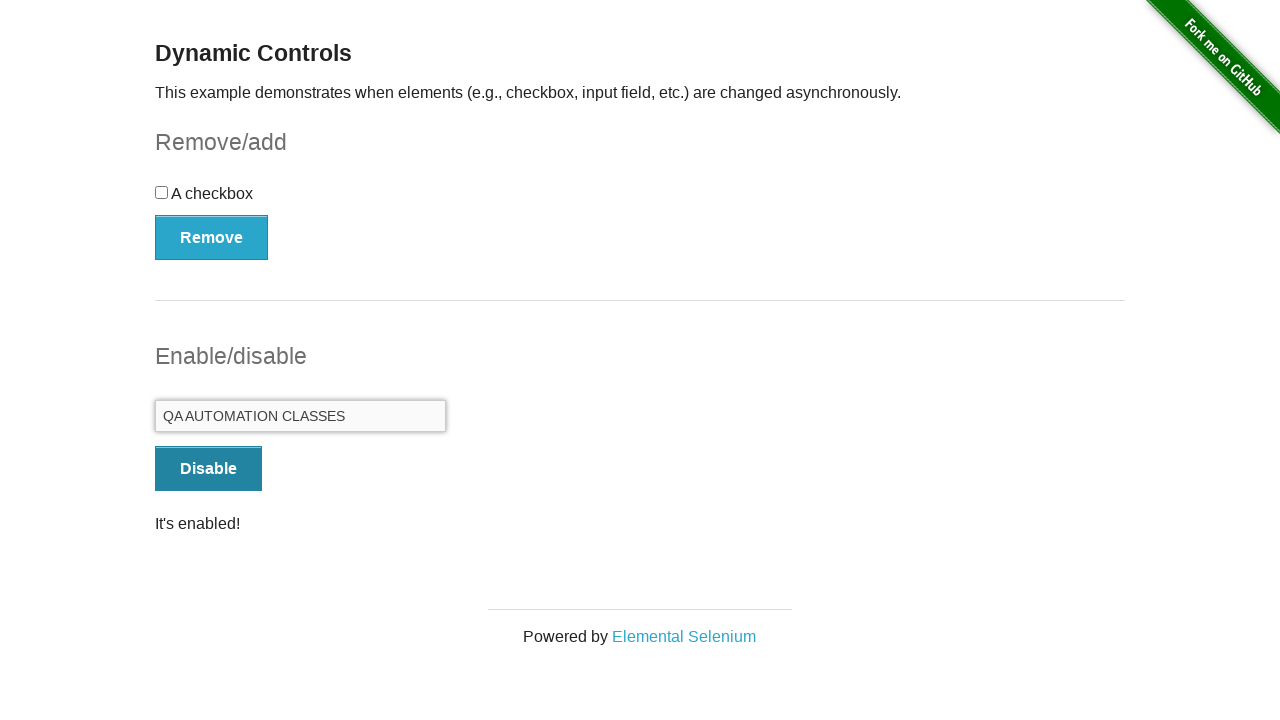

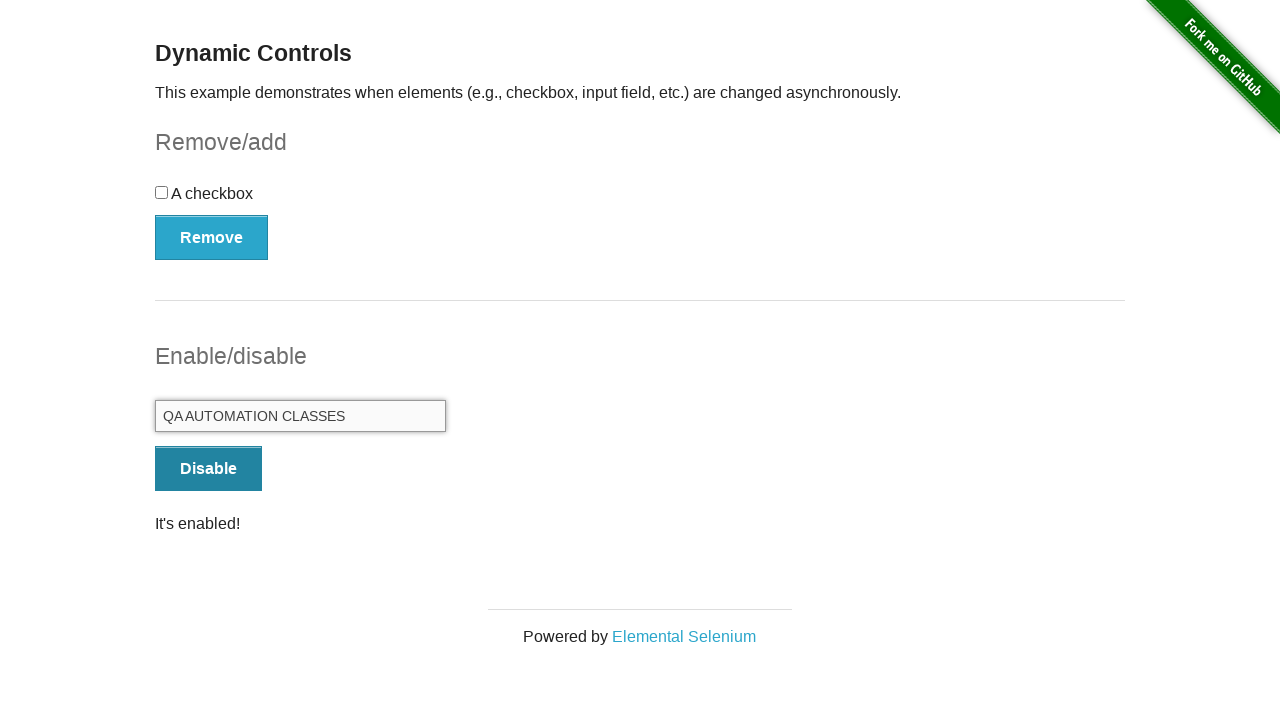